Tests clicking a button with dynamic class attributes and handling the resulting alert popup, repeating the action multiple times to verify consistent behavior.

Starting URL: http://uitestingplayground.com/classattr/

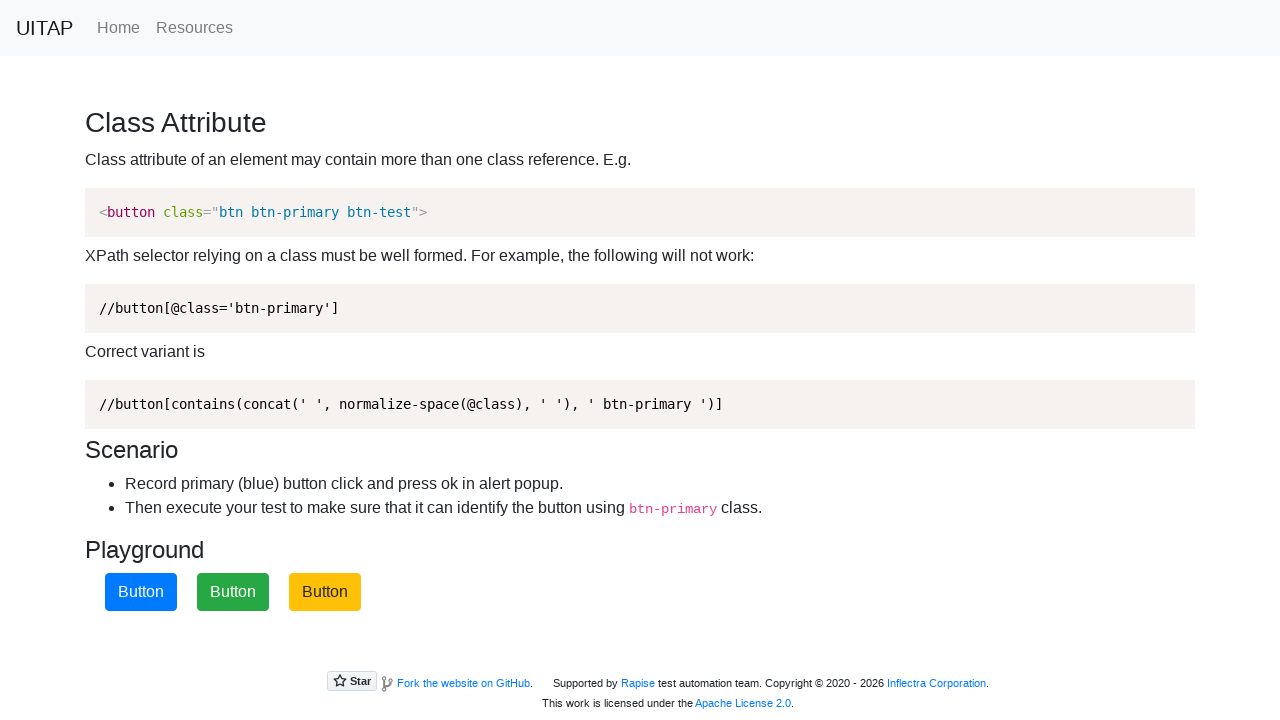

Clicked the primary button with dynamic class attributes at (141, 592) on .btn-primary
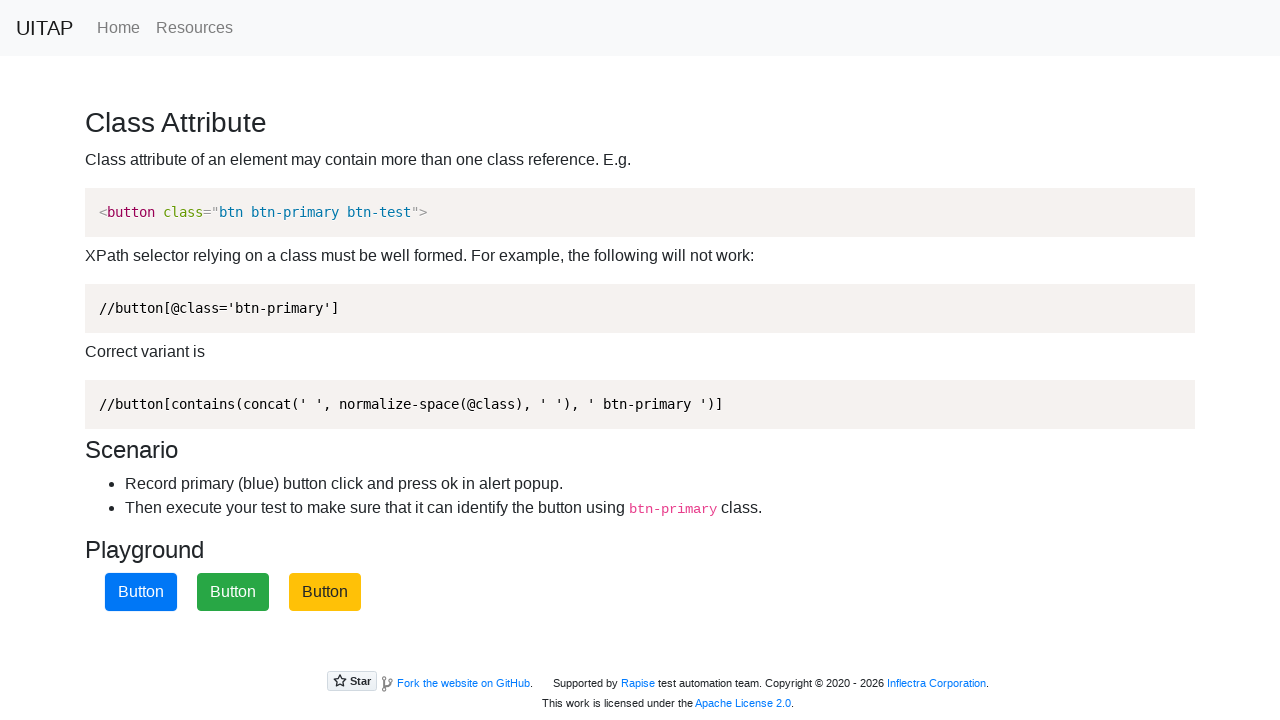

Set up dialog handler to automatically accept alert popups
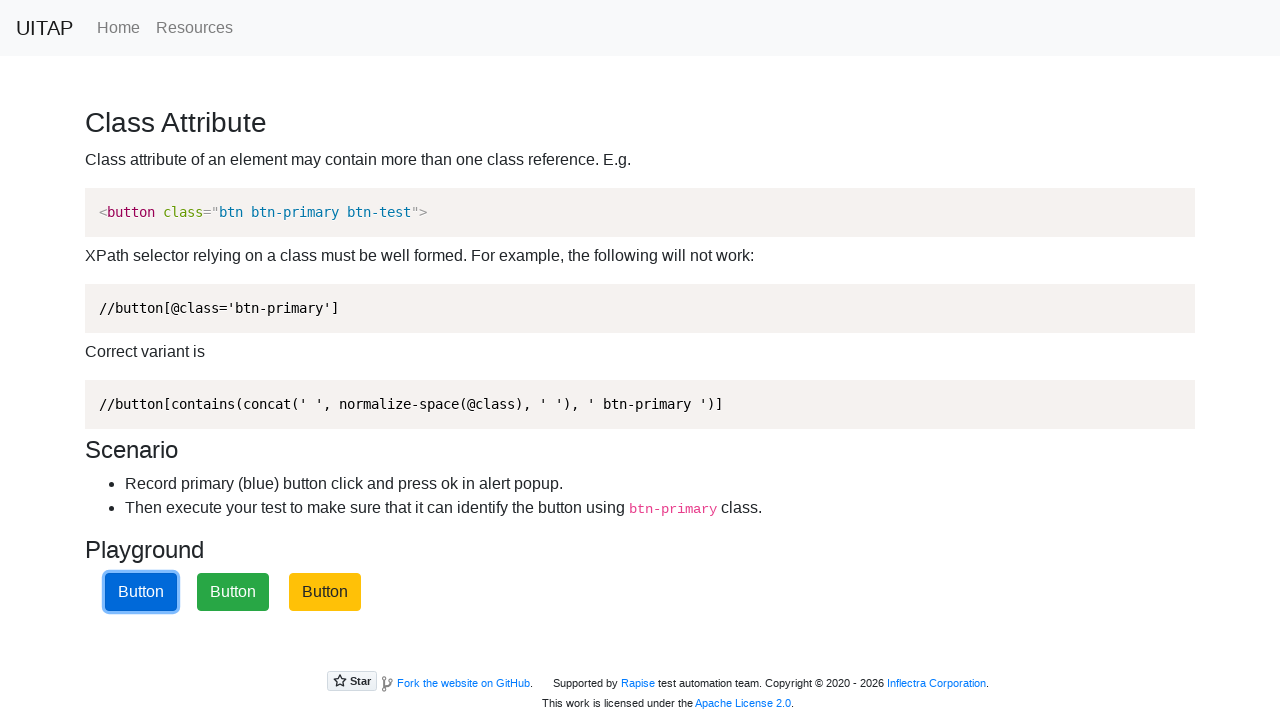

Clicked the primary button again and alert was automatically accepted at (141, 592) on .btn-primary
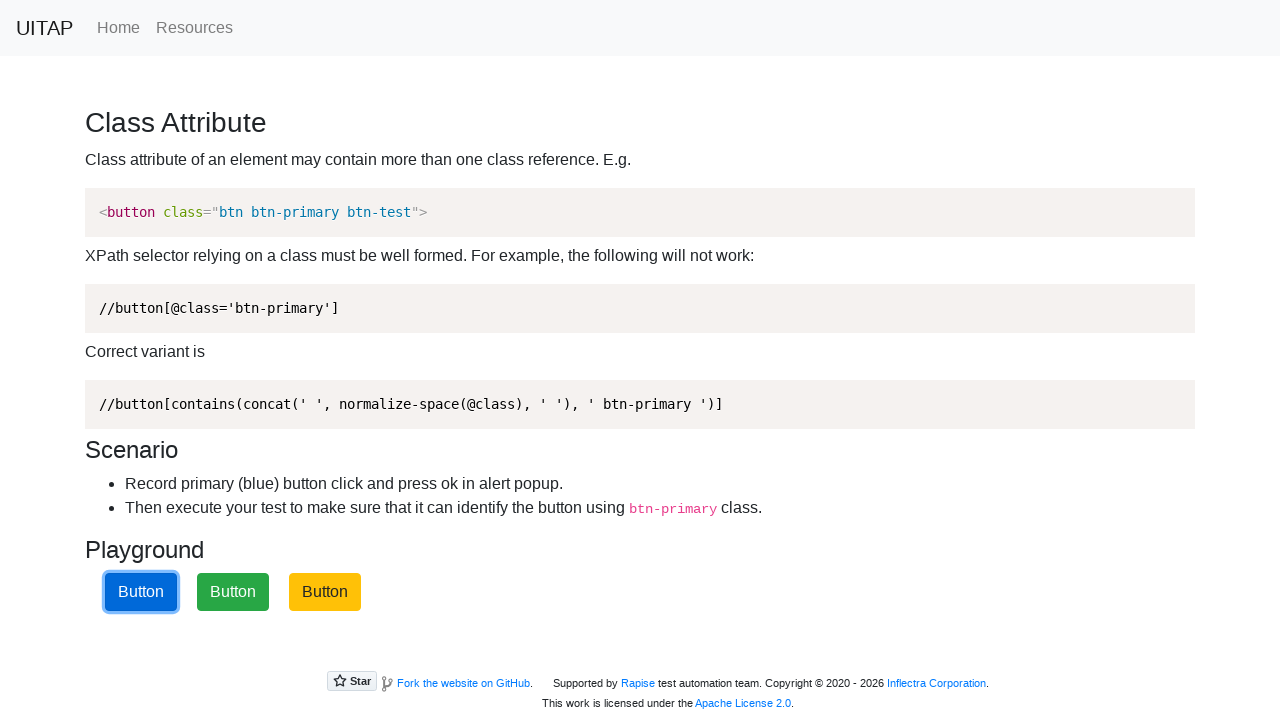

Clicked the primary button again and alert was automatically accepted at (141, 592) on .btn-primary
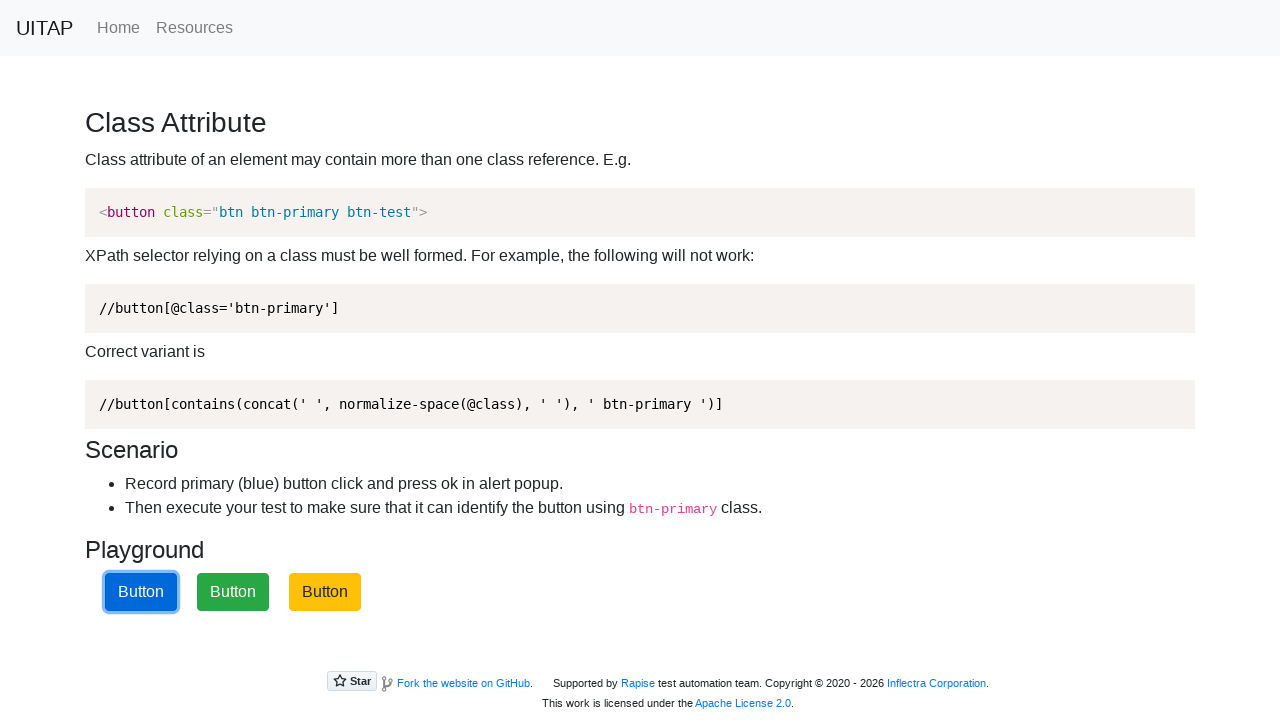

Clicked the primary button again and alert was automatically accepted at (141, 592) on .btn-primary
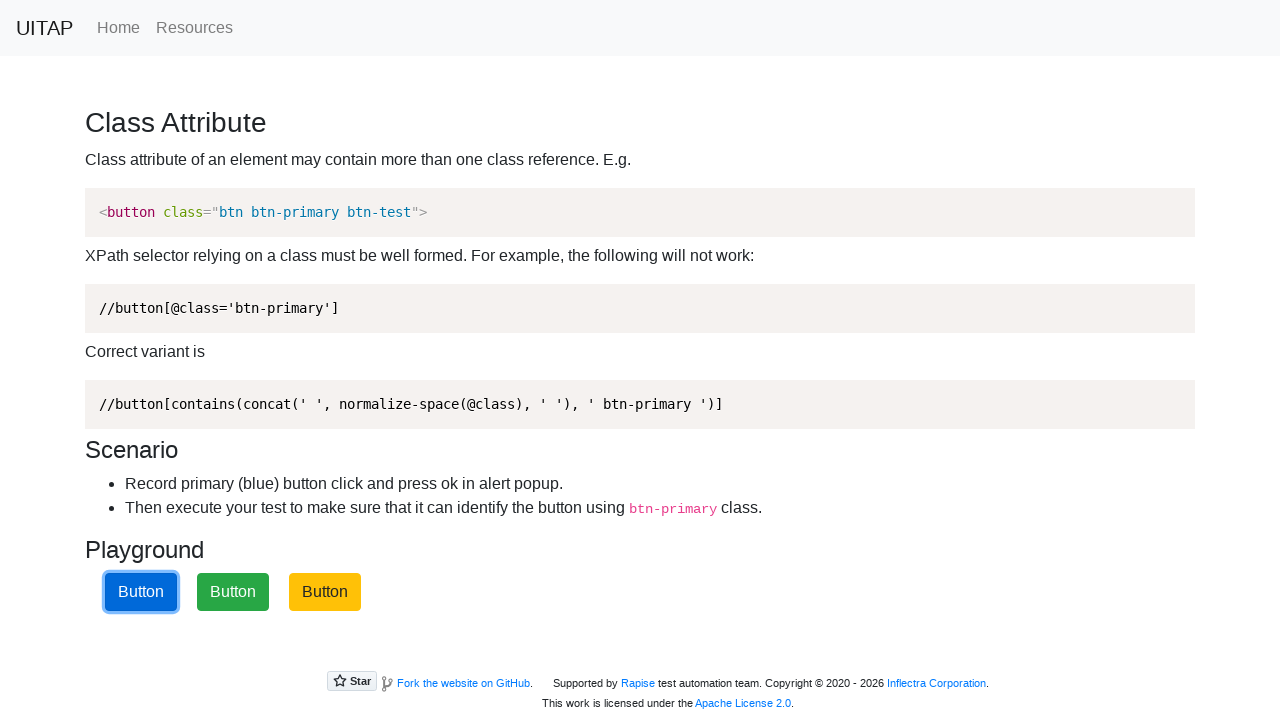

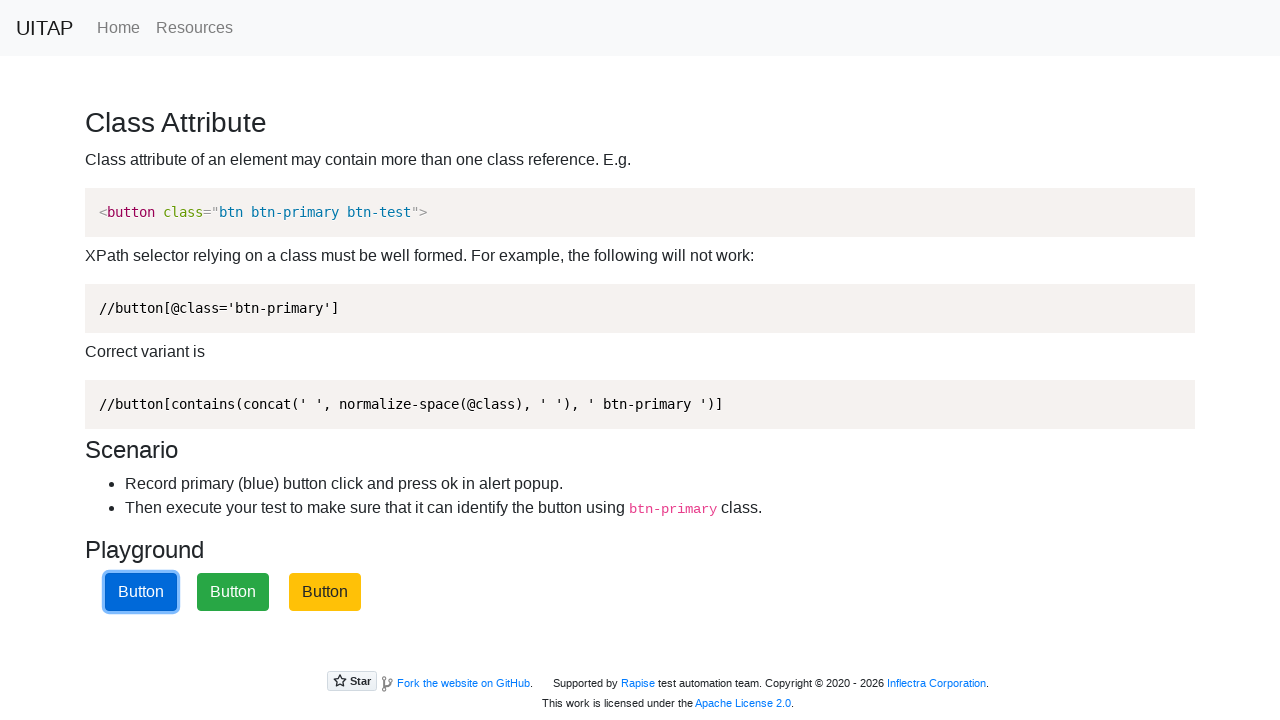